Tests editing a todo item by double-clicking and entering new text

Starting URL: https://demo.playwright.dev/todomvc

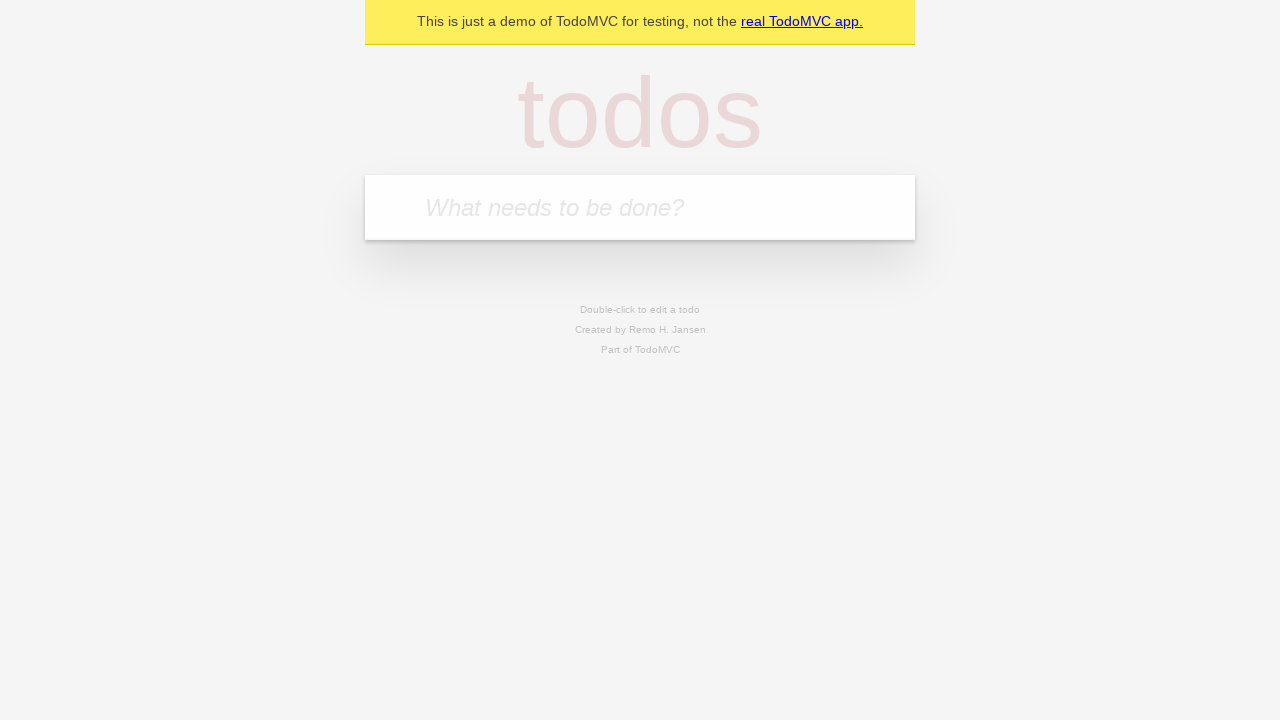

Filled first todo input with 'buy some cheese' on .new-todo
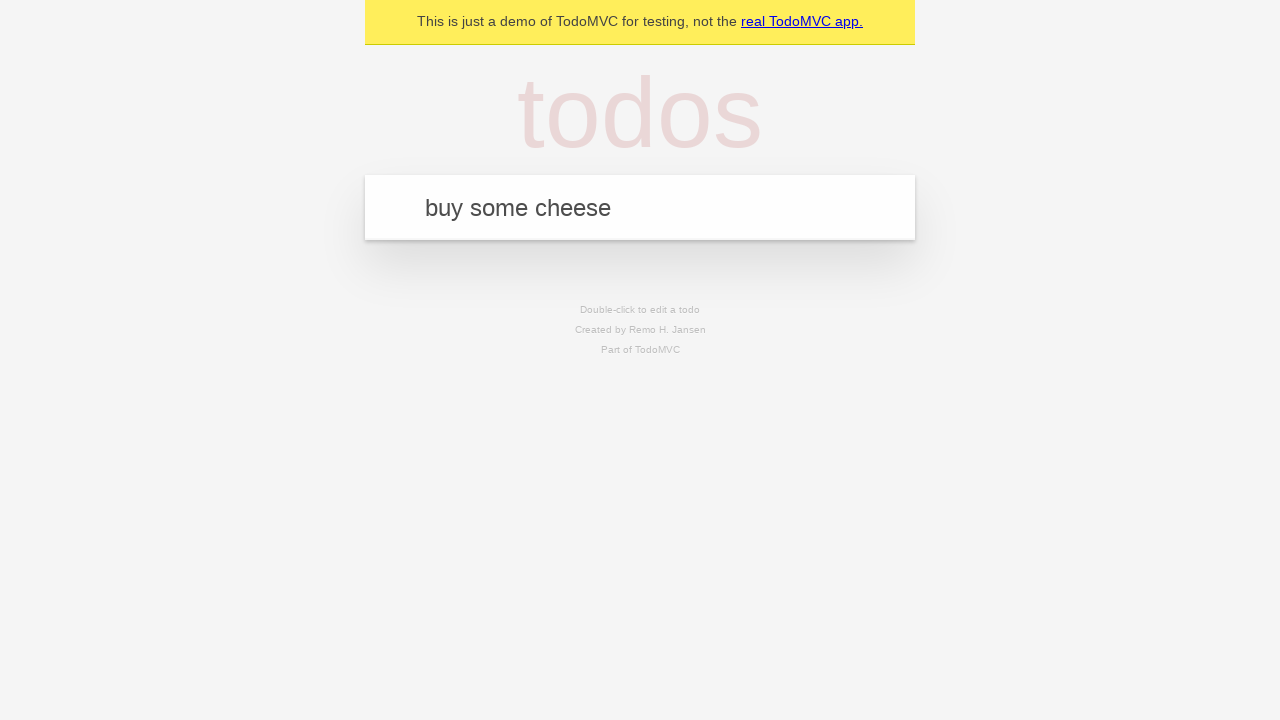

Pressed Enter to create first todo on .new-todo
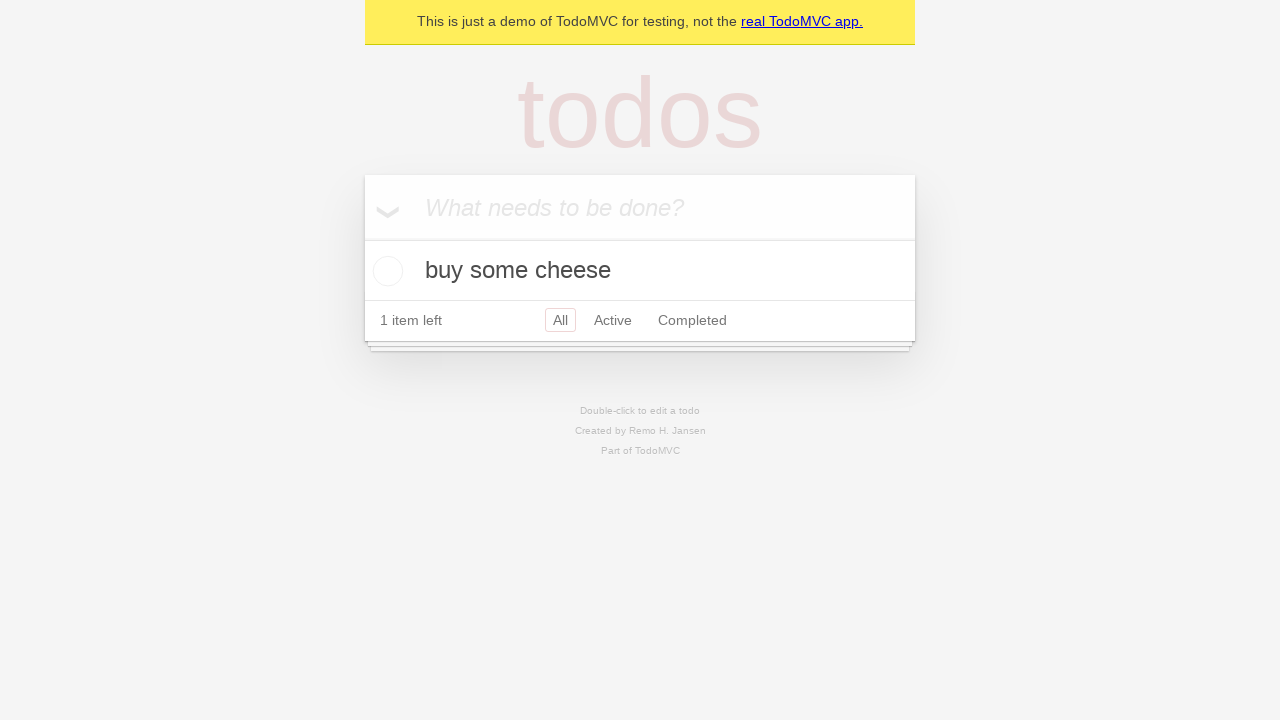

Filled second todo input with 'feed the cat' on .new-todo
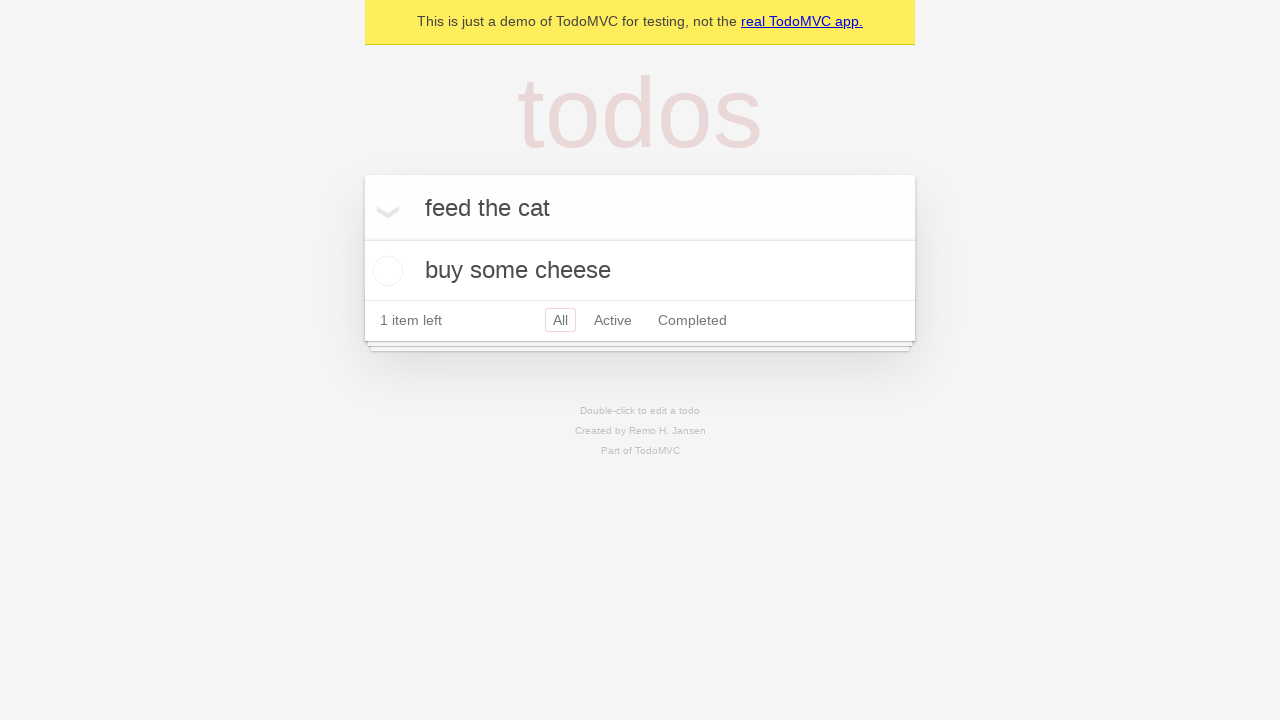

Pressed Enter to create second todo on .new-todo
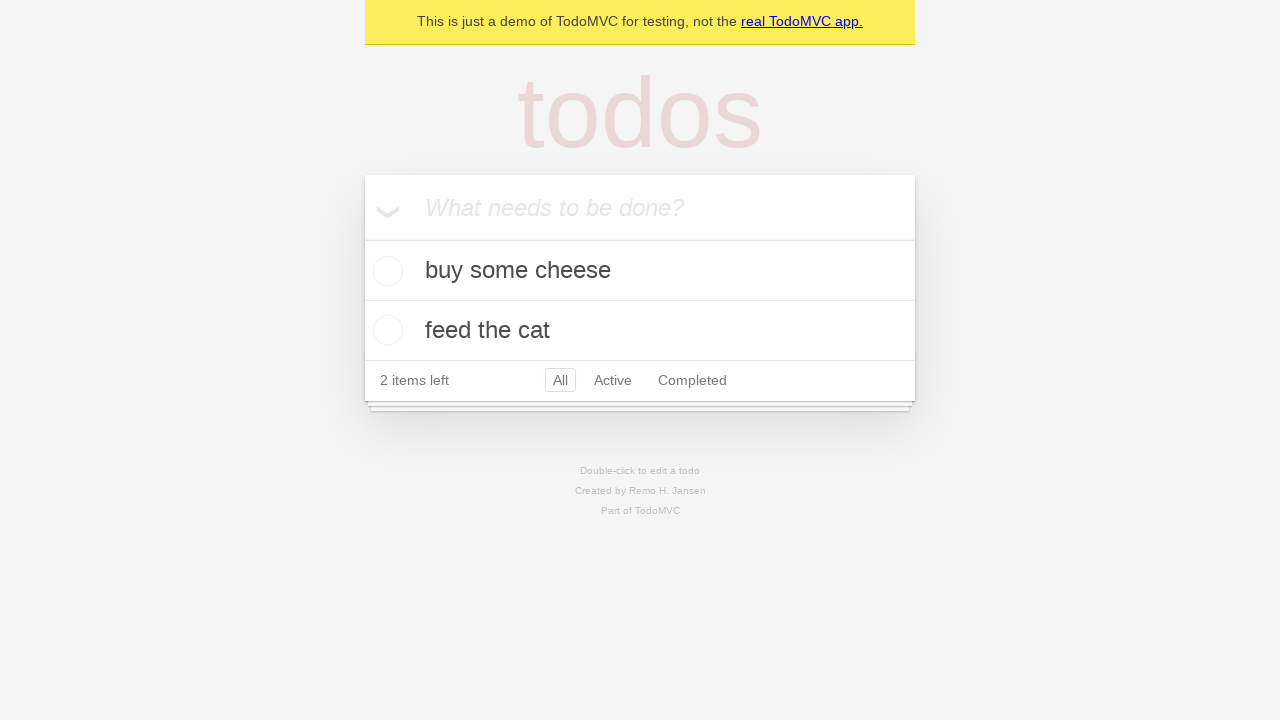

Filled third todo input with 'book a doctors appointment' on .new-todo
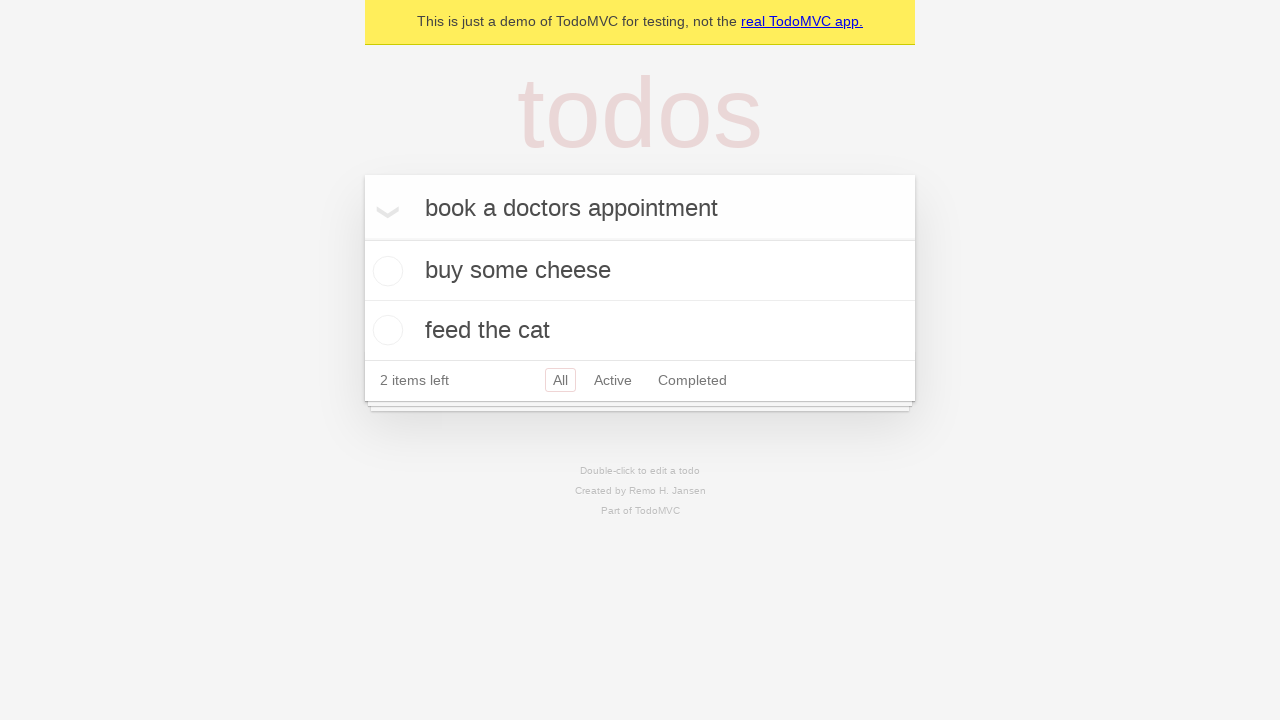

Pressed Enter to create third todo on .new-todo
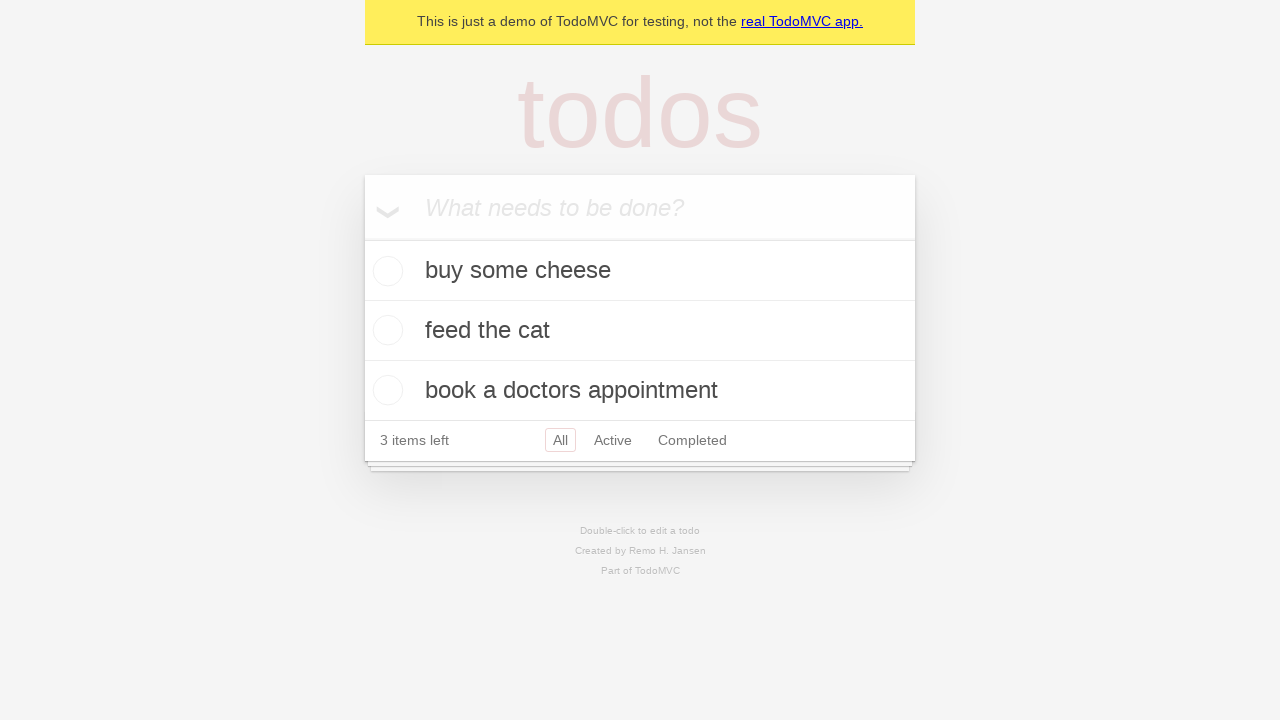

Waited for all three todos to load
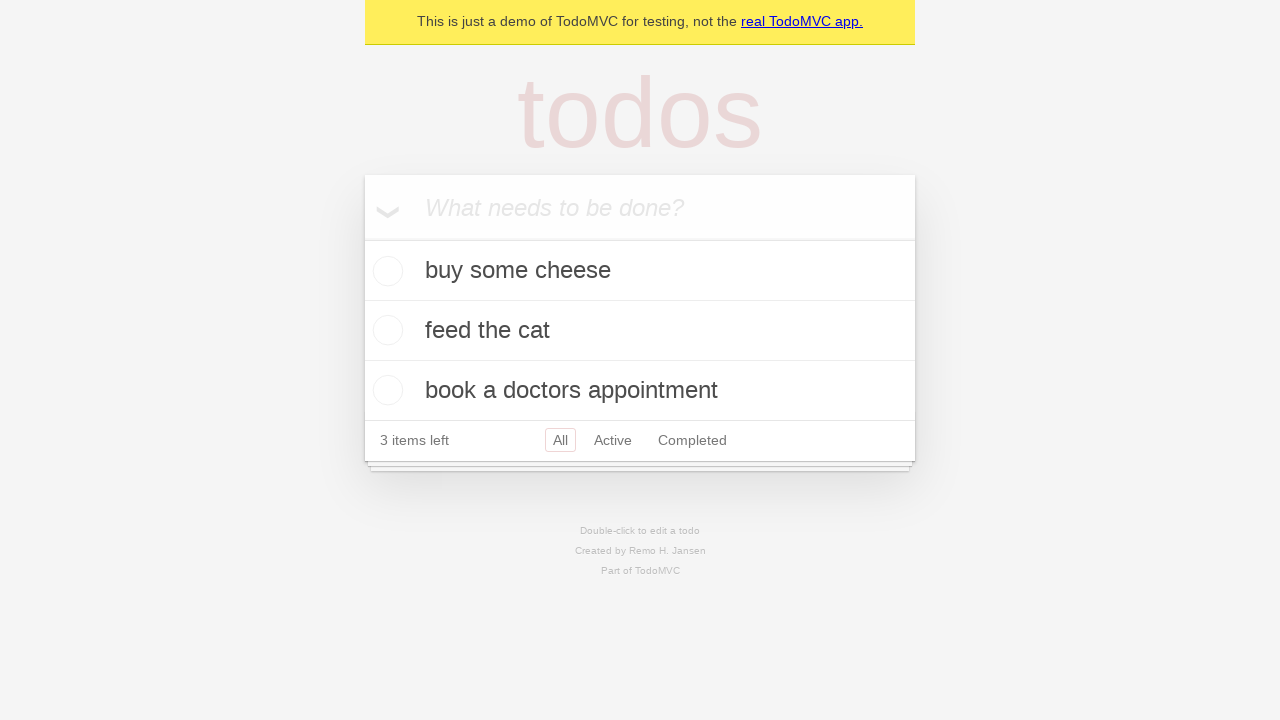

Double-clicked second todo item to enter edit mode at (640, 331) on .todo-list li >> nth=1
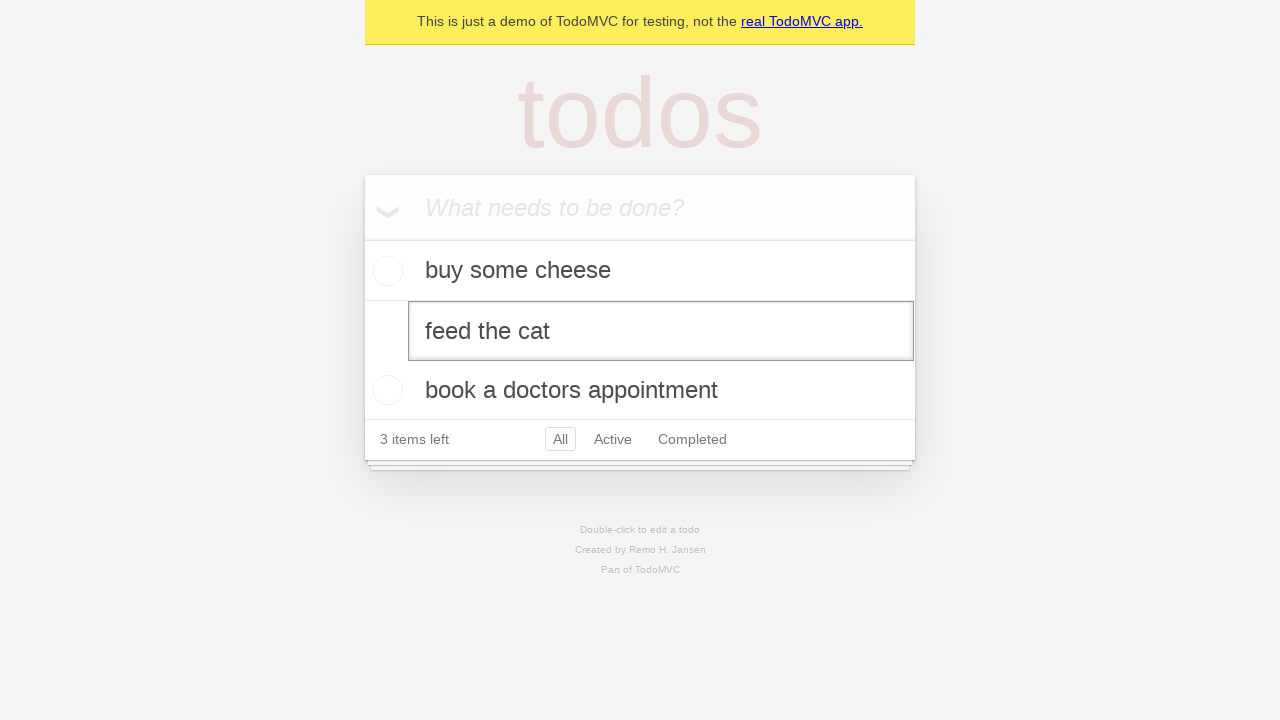

Filled edit field with 'buy some sausages' on .todo-list li >> nth=1 >> .edit
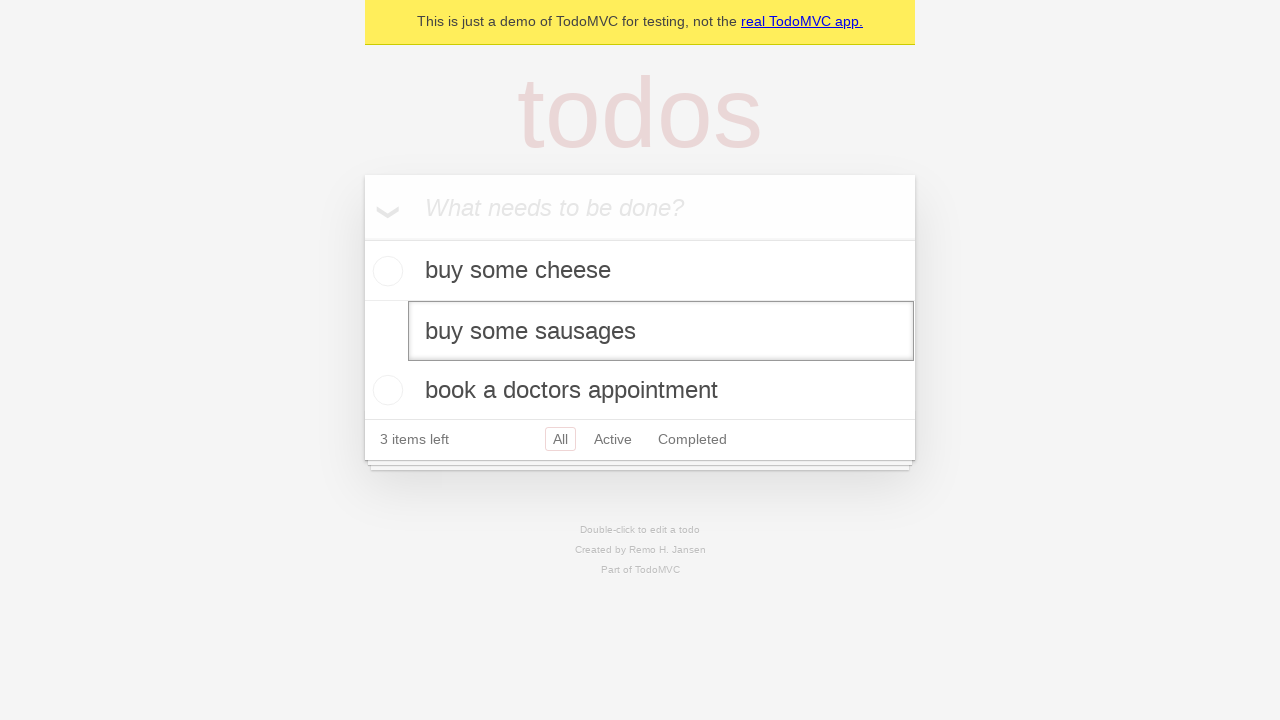

Pressed Enter to confirm edit of todo item on .todo-list li >> nth=1 >> .edit
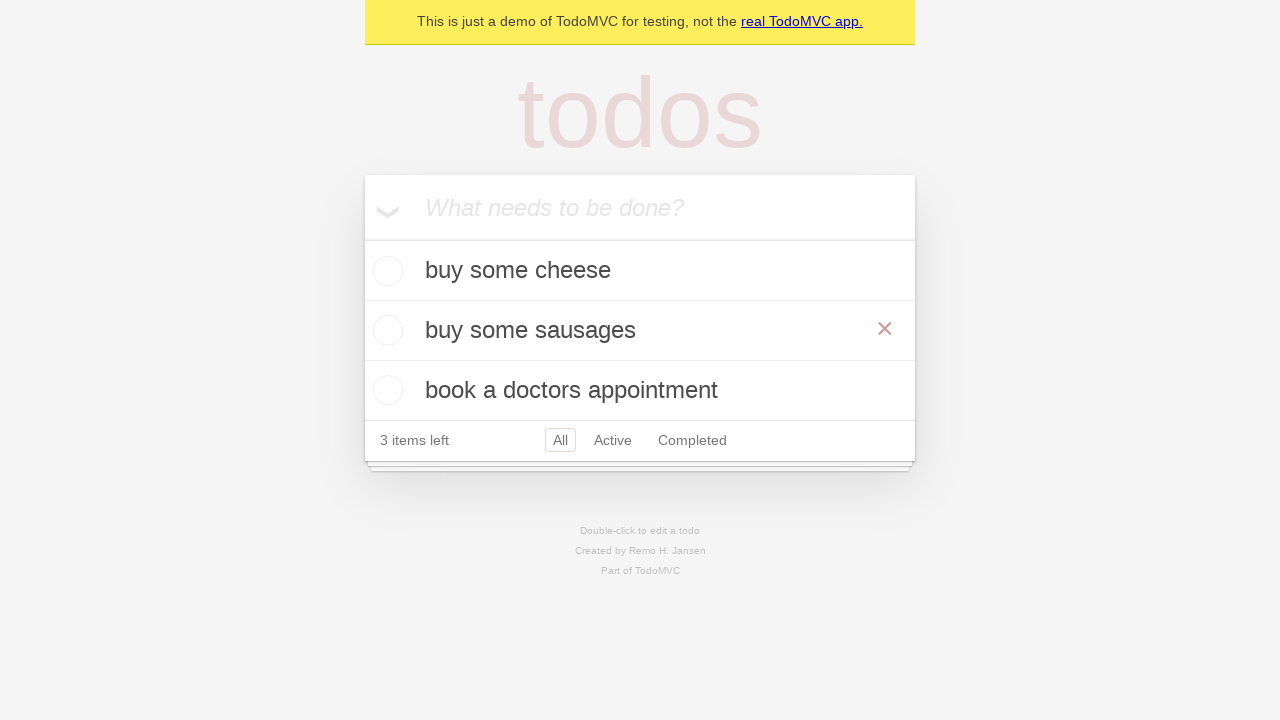

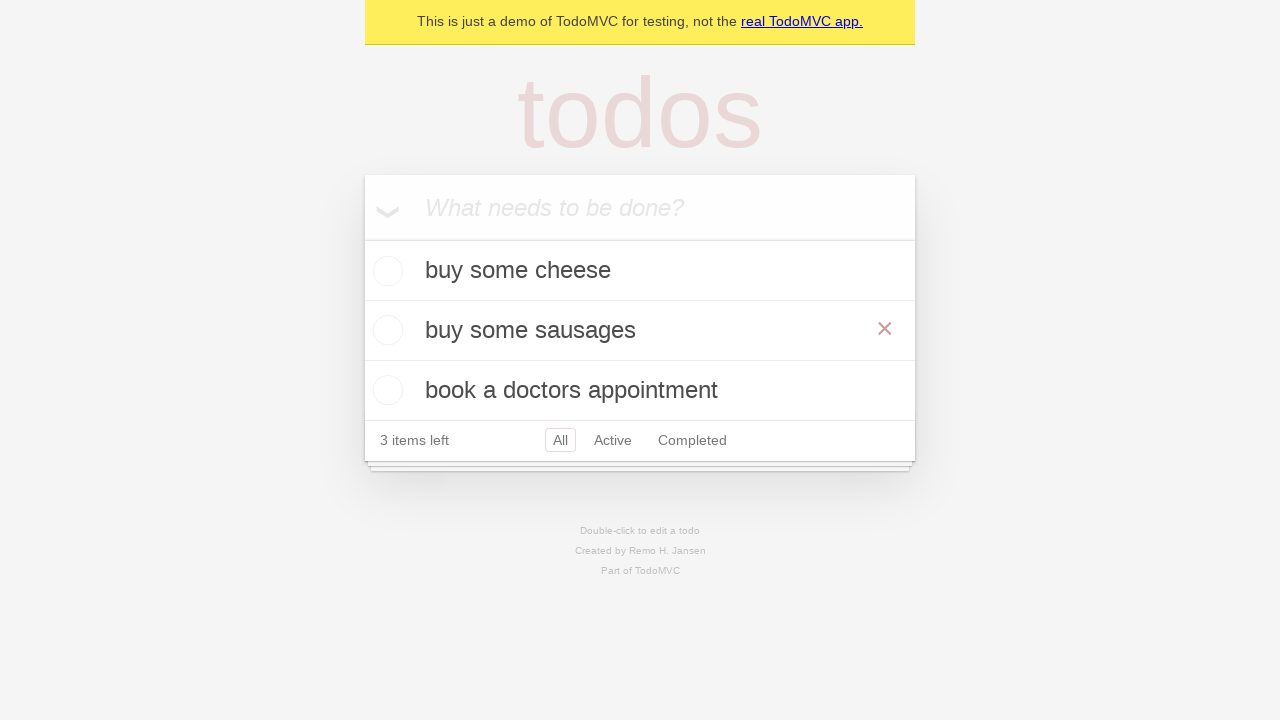